Opens the Nibbuns main page and verifies that the page loads correctly by checking the URL and waiting for content to appear

Starting URL: https://www.nibbuns.co.kr/

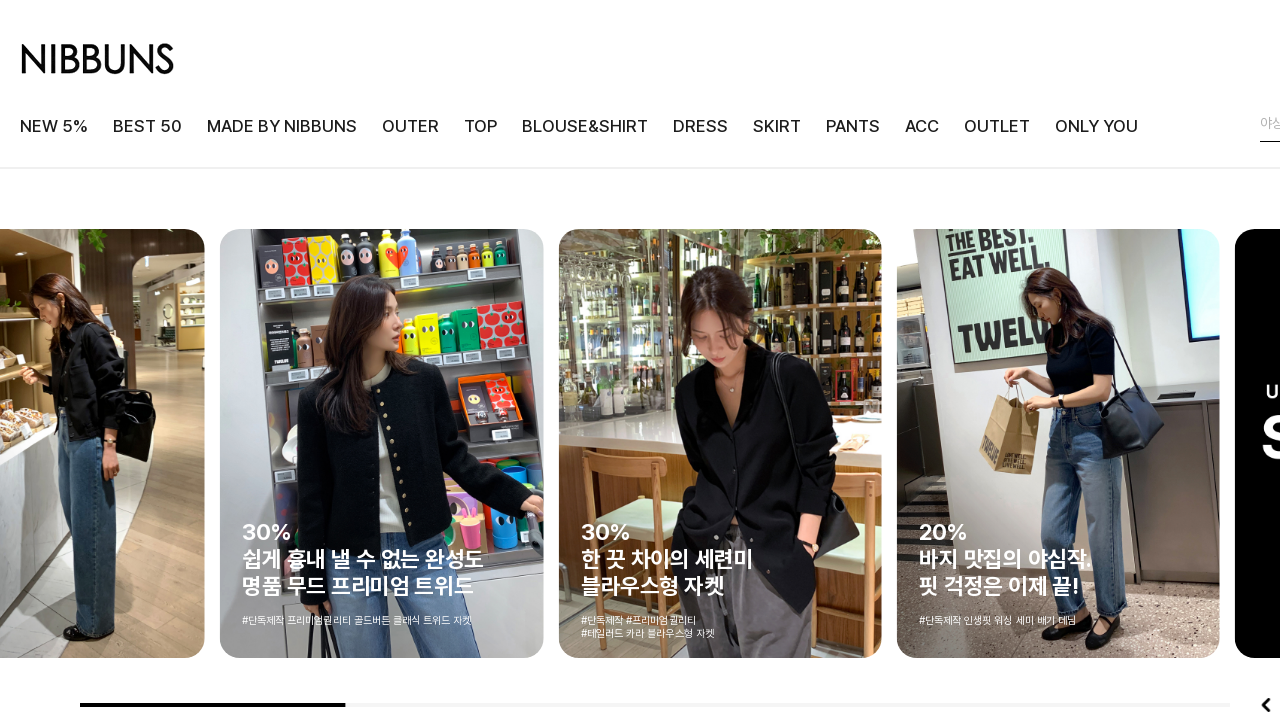

Waited for page to reach networkidle state
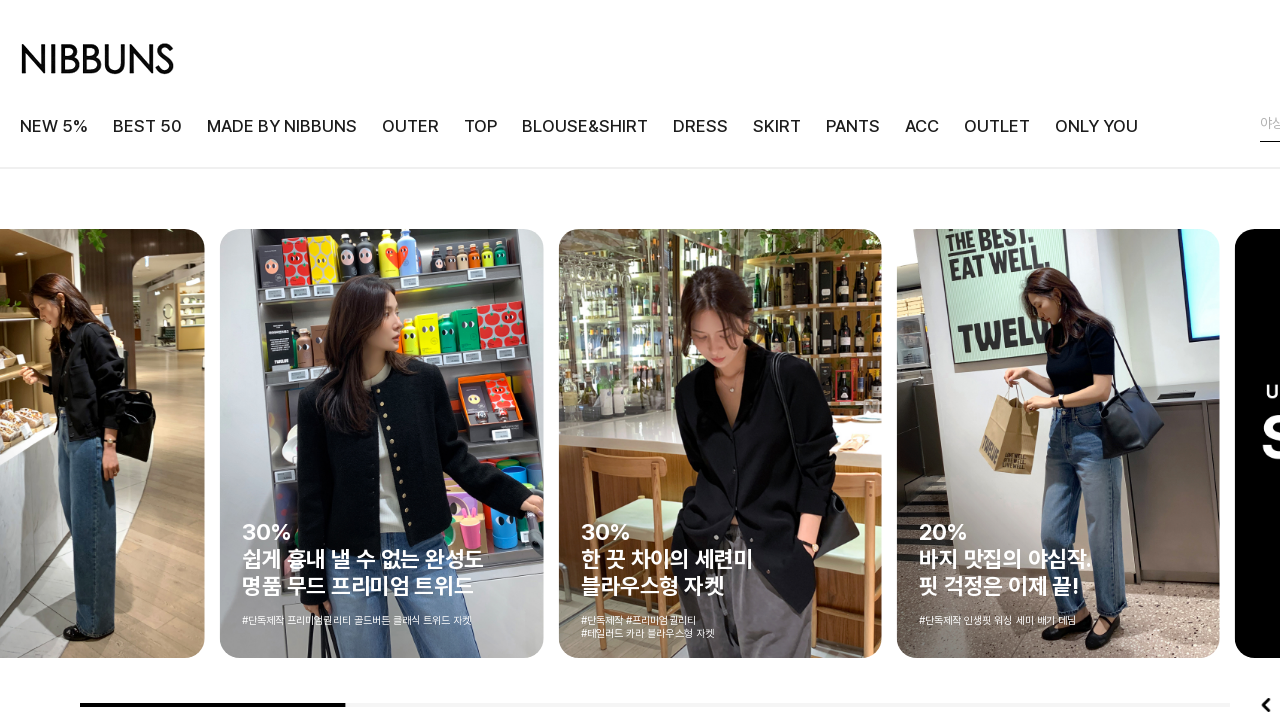

Waited for item elements to appear on the page
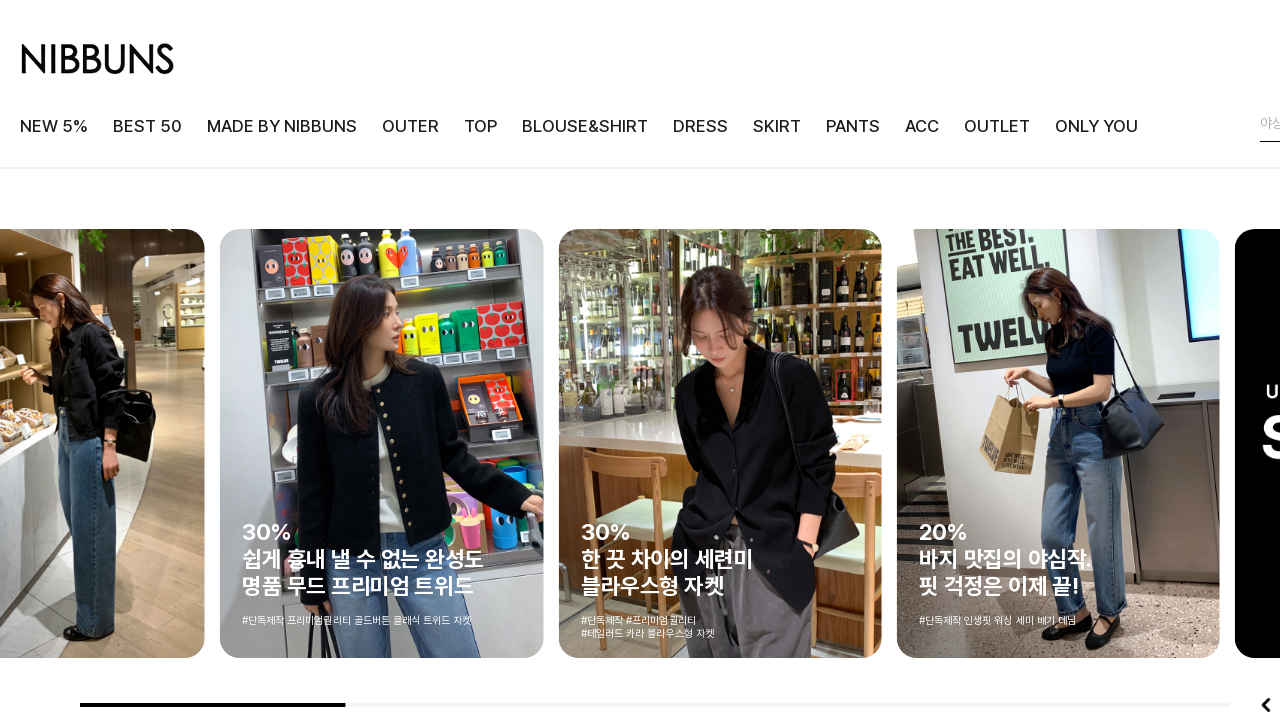

Verified that the URL contains 'nibbuns.co.kr'
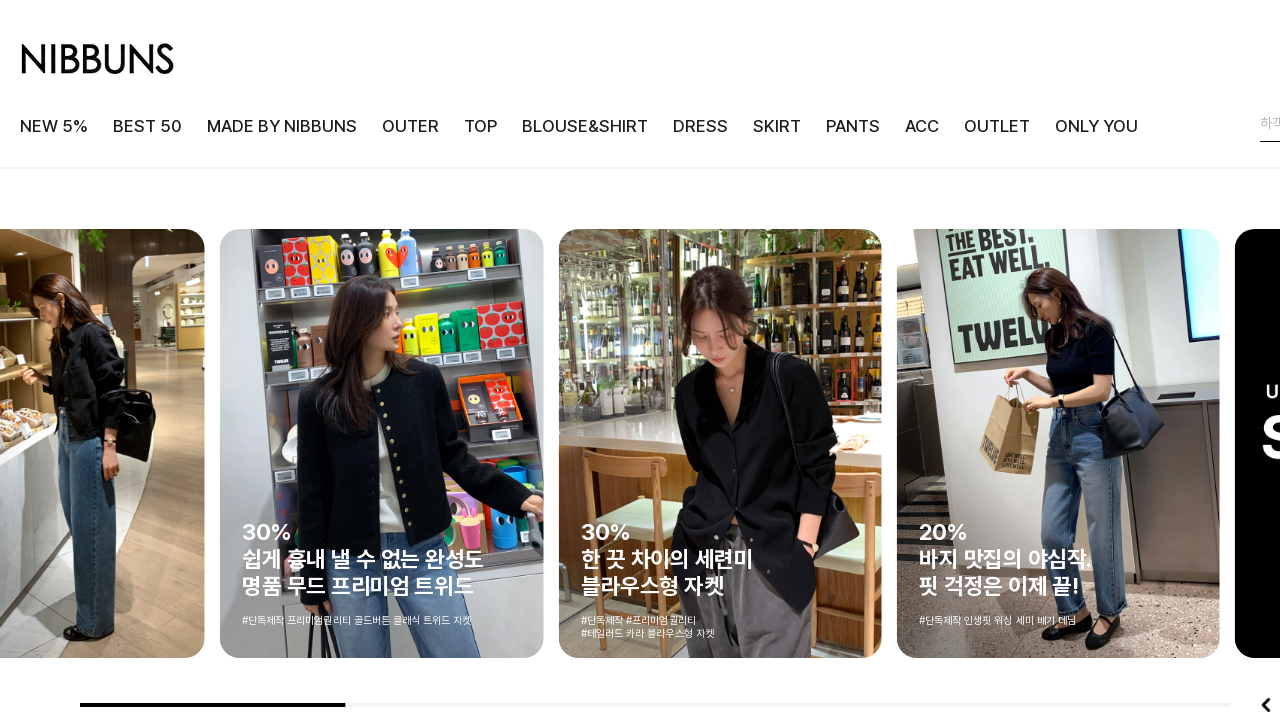

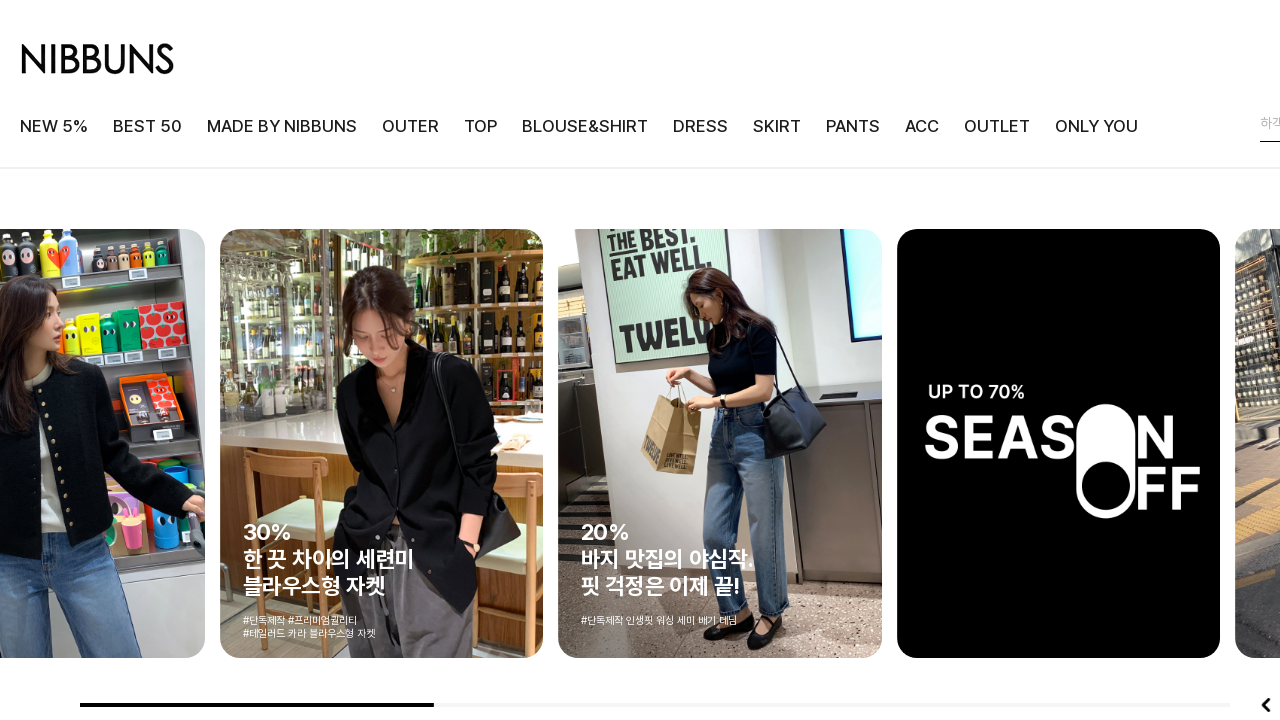